Tests a student registration practice form by filling in personal details (name, email, gender, phone), selecting date of birth from a date picker, choosing subjects and hobbies, entering address, selecting state and city from dropdowns, and submitting the form to verify successful submission.

Starting URL: https://demoqa.com/automation-practice-form

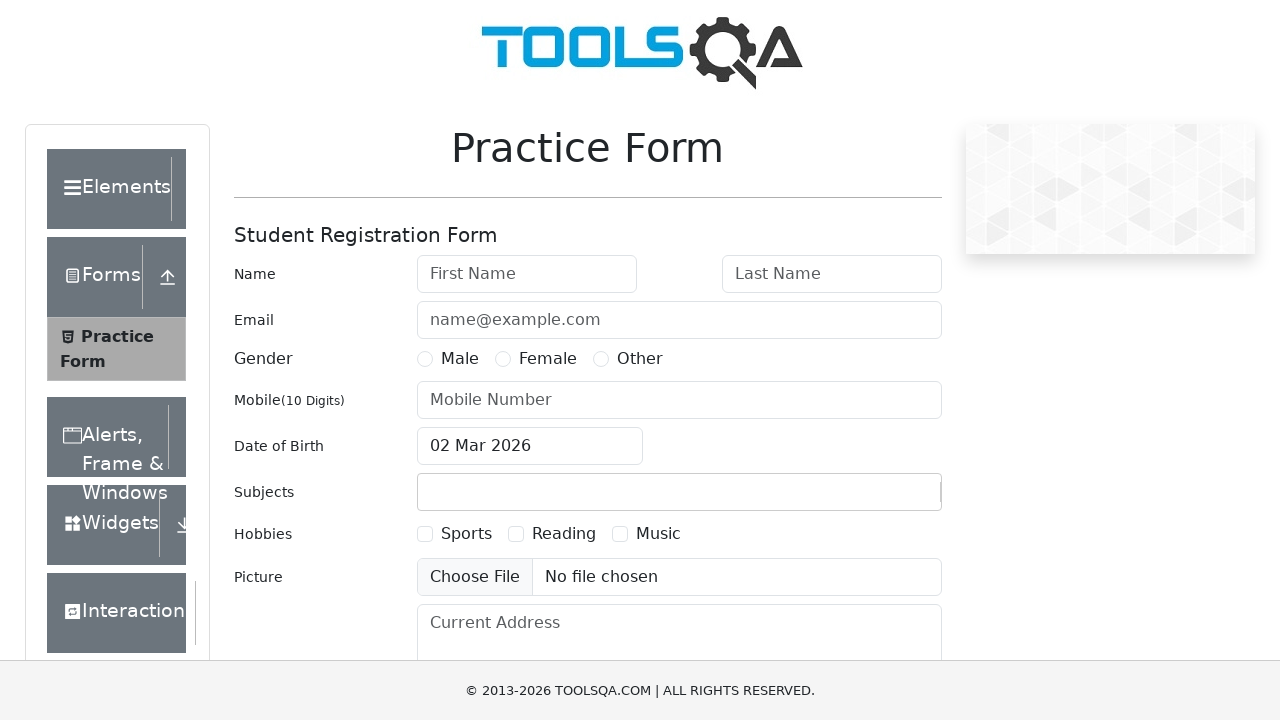

Removed fixed banner element
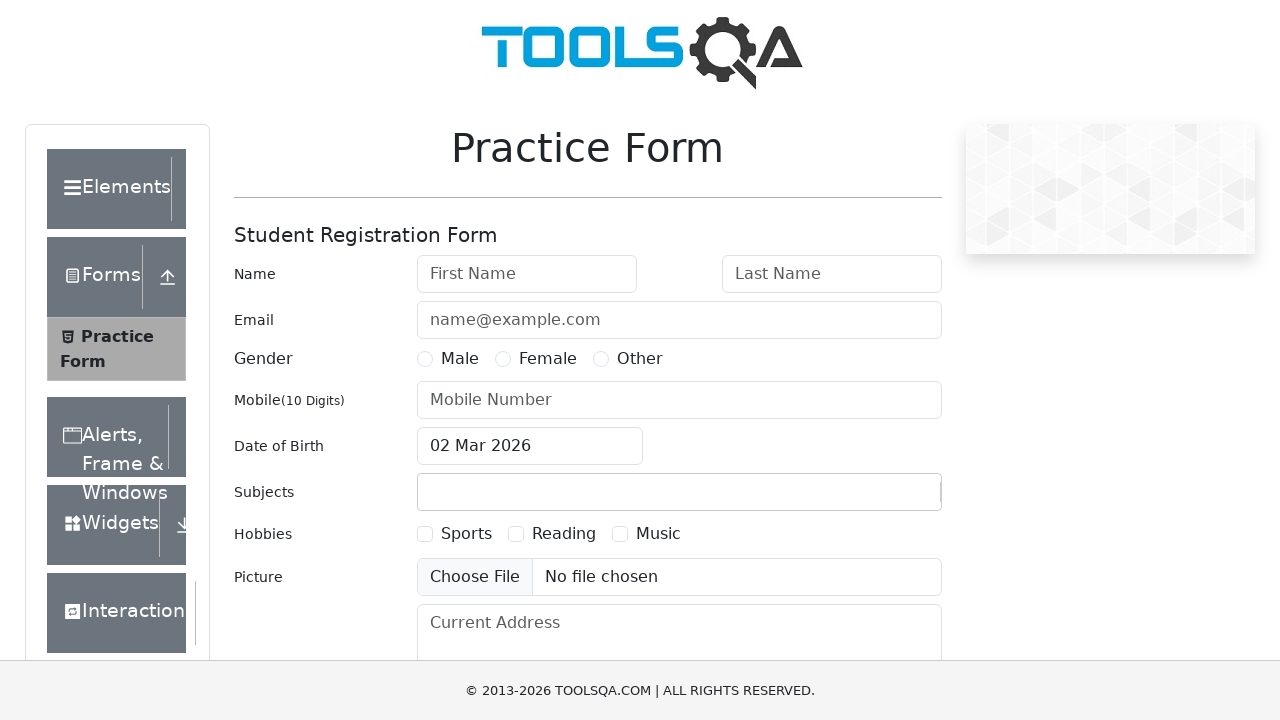

Removed footer element
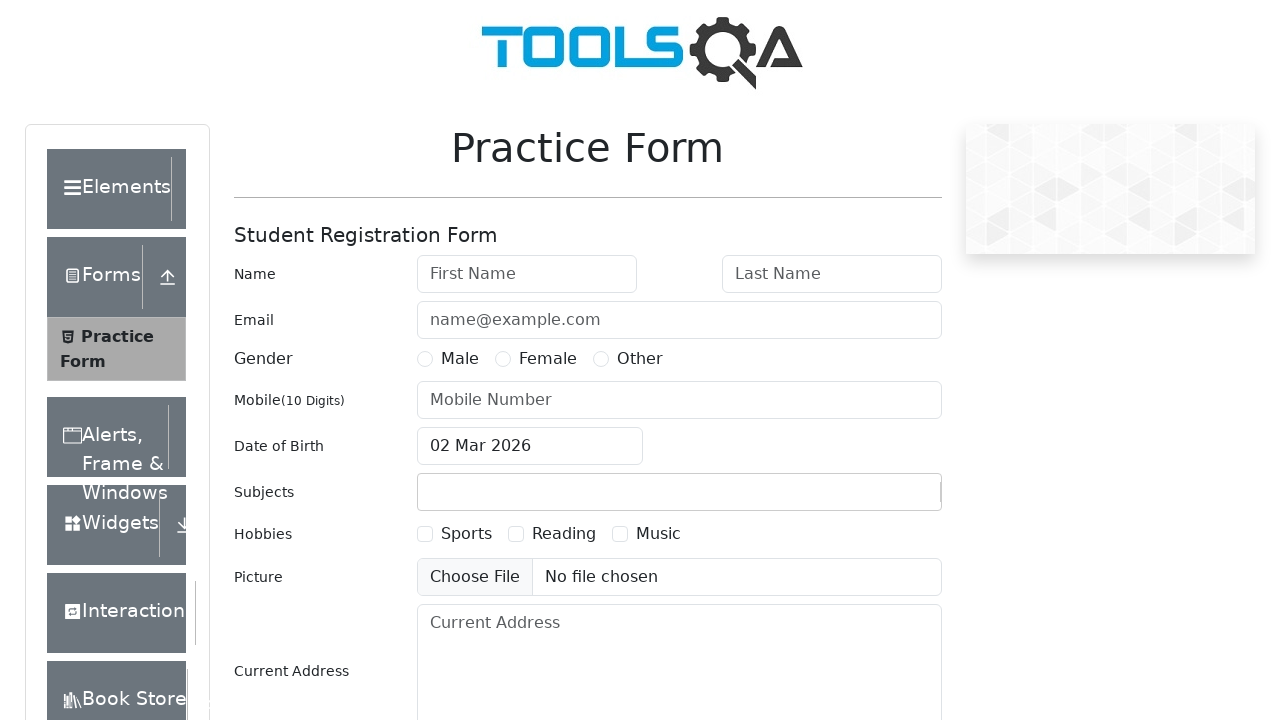

Filled first name with 'Ivan' on #firstName
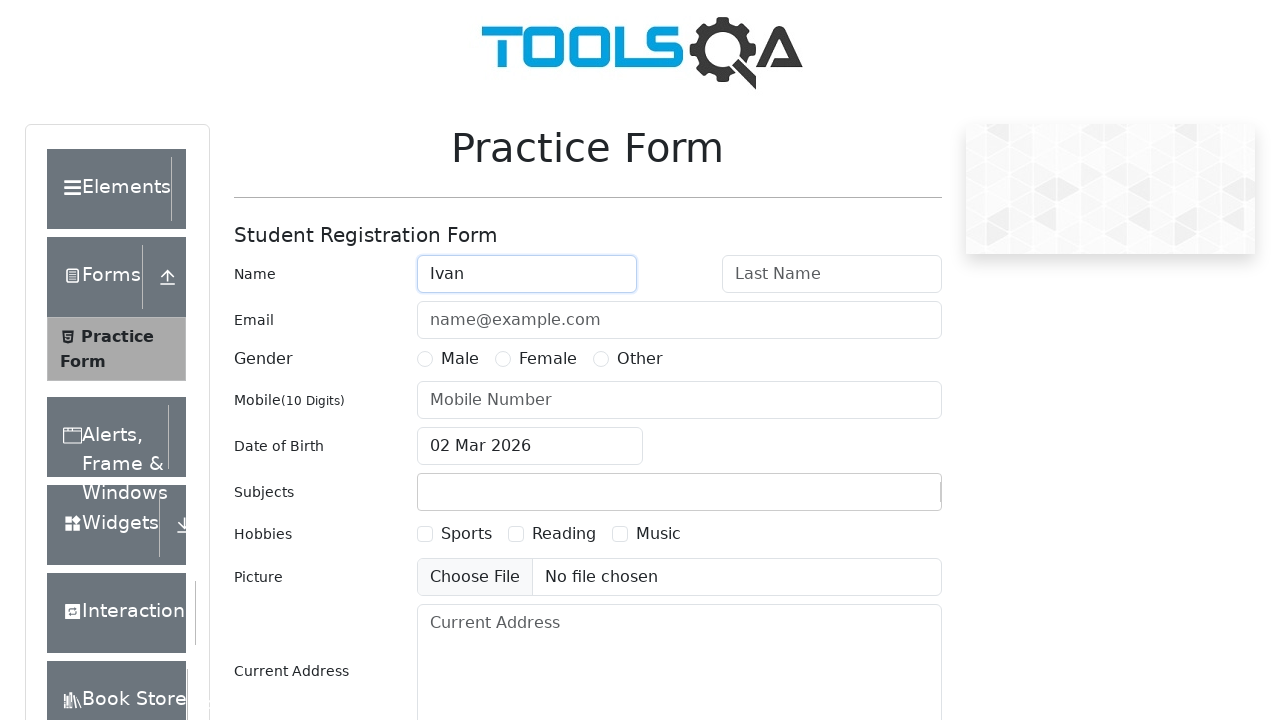

Filled last name with 'Ivanov' on #lastName
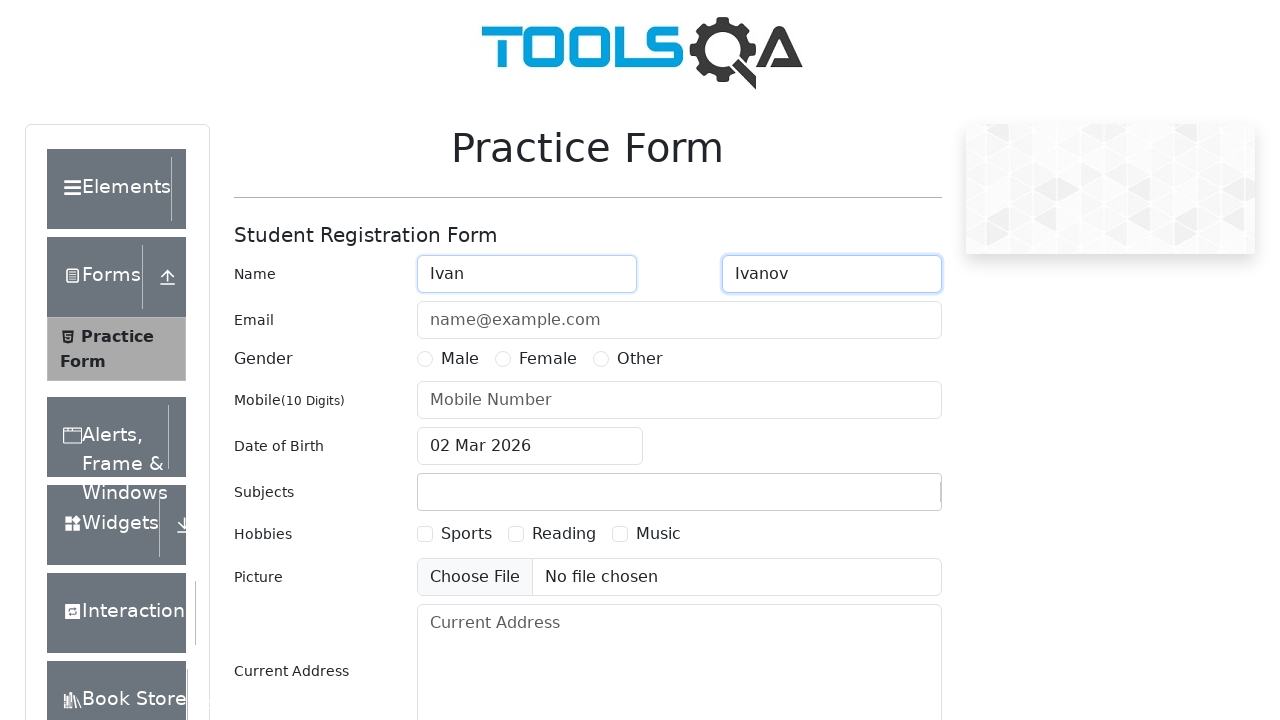

Filled email with 'ivanov@ivan.ru' on #userEmail
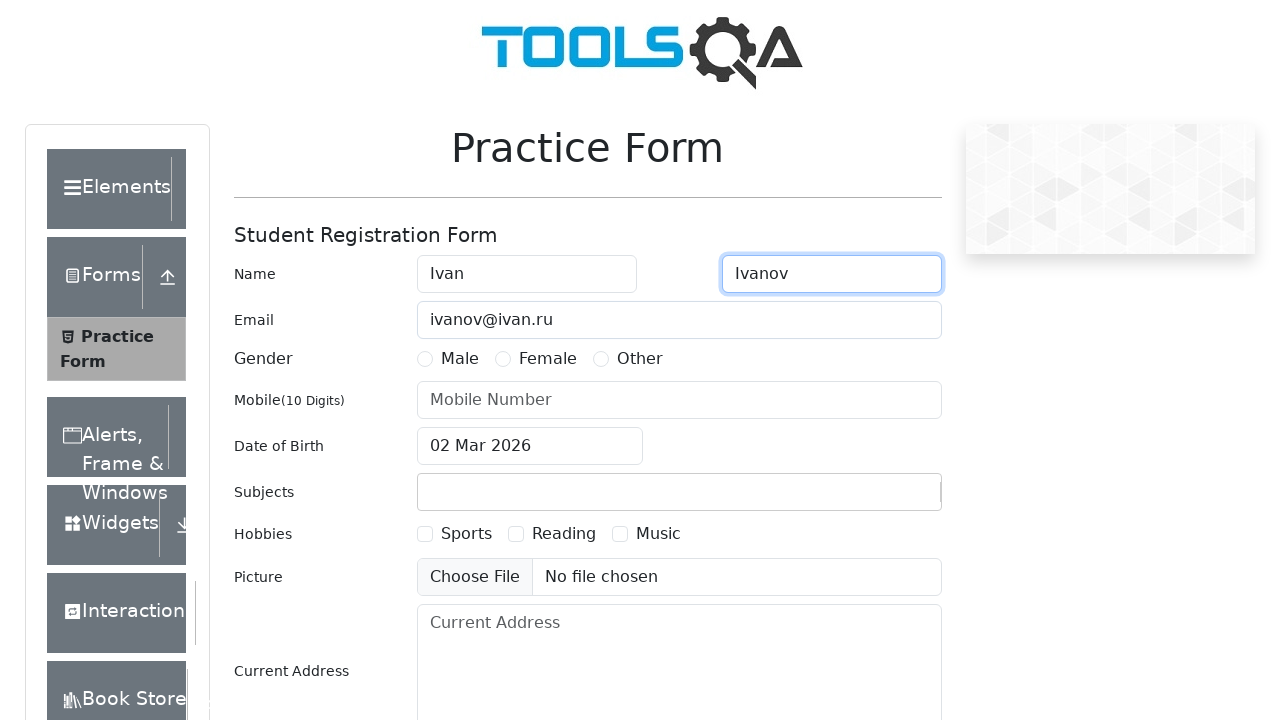

Selected gender 'Male' at (460, 359) on label:has-text('Male')
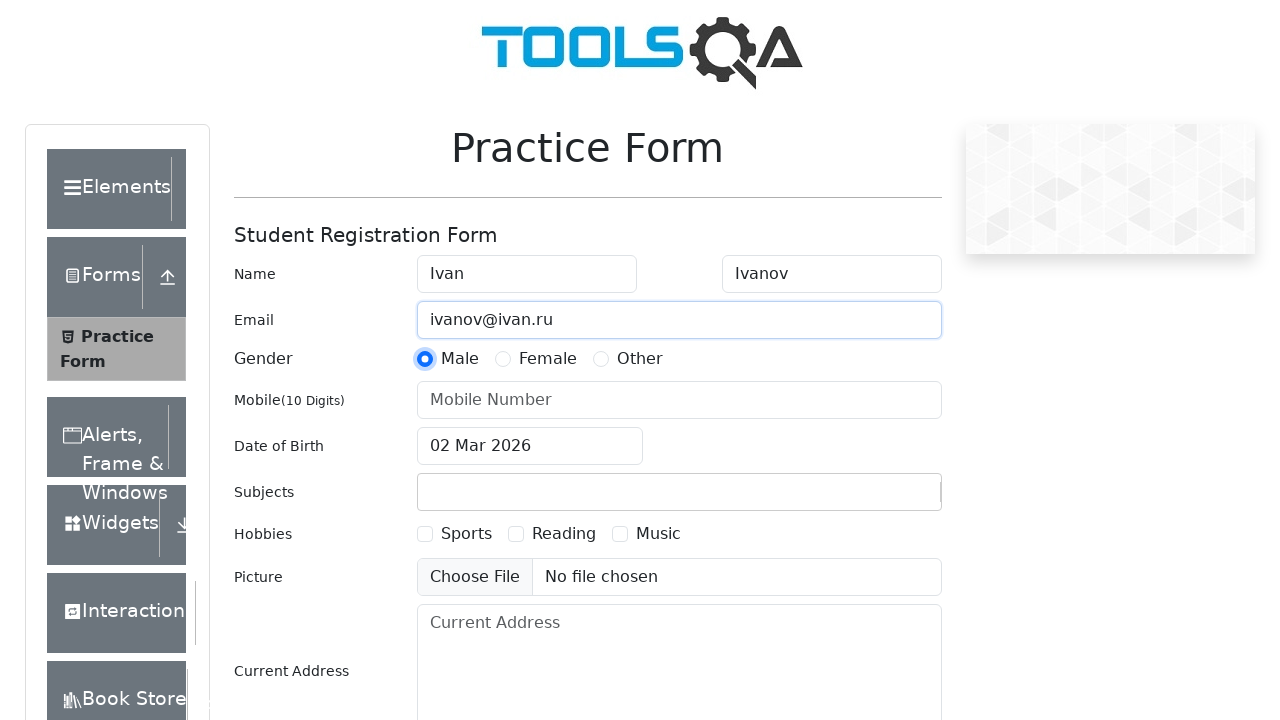

Filled phone number with '79536787656' on #userNumber
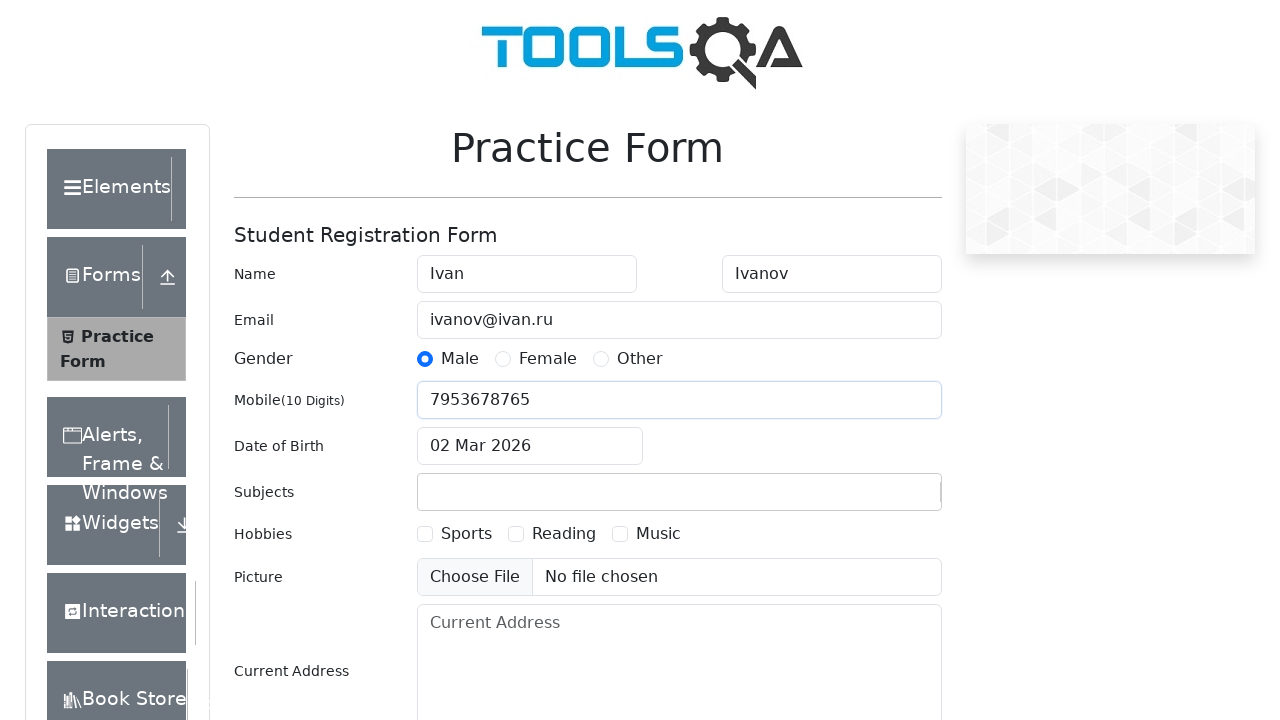

Clicked date of birth input to open date picker at (530, 446) on #dateOfBirthInput
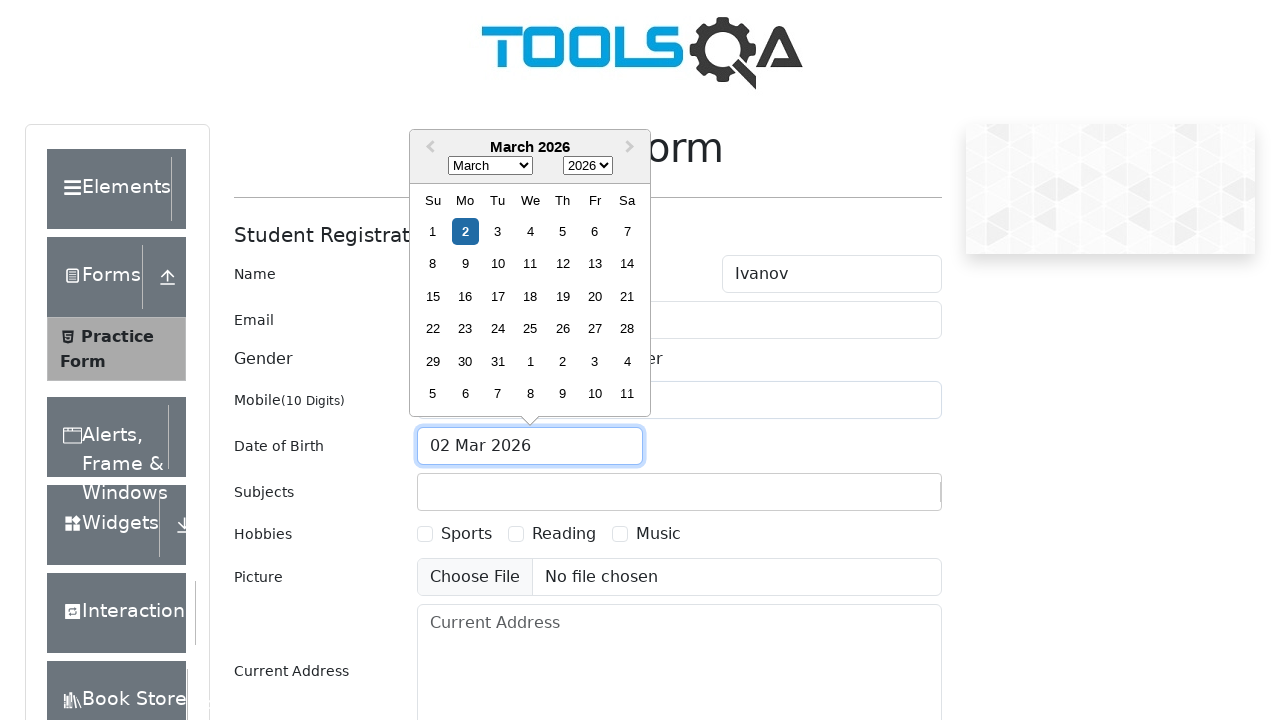

Selected November from month dropdown on .react-datepicker__month-select
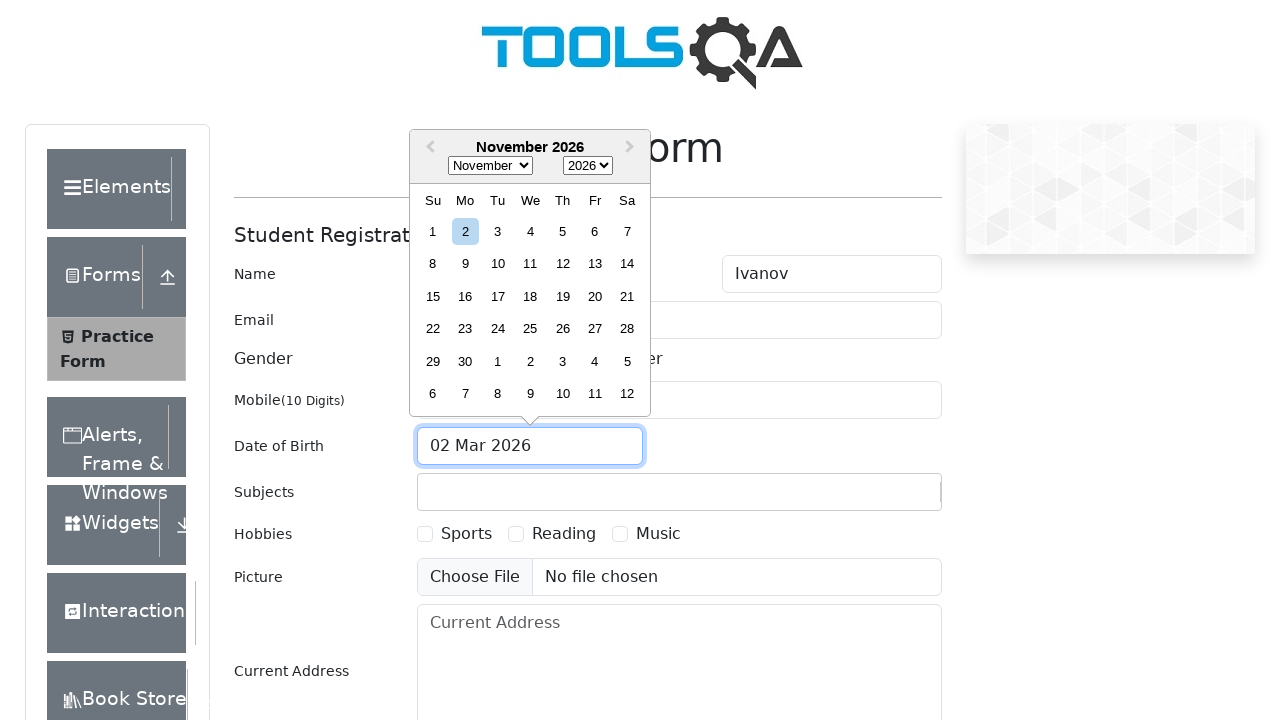

Selected 1996 from year dropdown on .react-datepicker__year-select
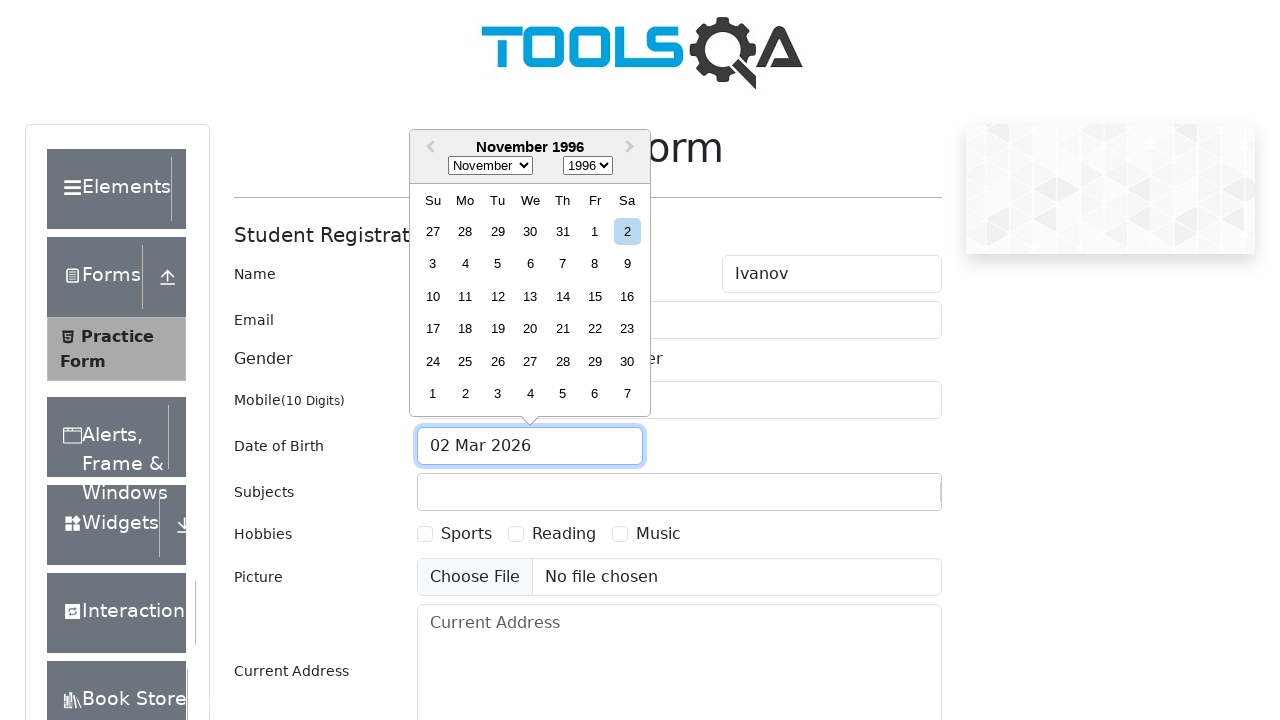

Selected day 07 from date picker at (562, 264) on .react-datepicker__day--007:not(.react-datepicker__day--outside-month)
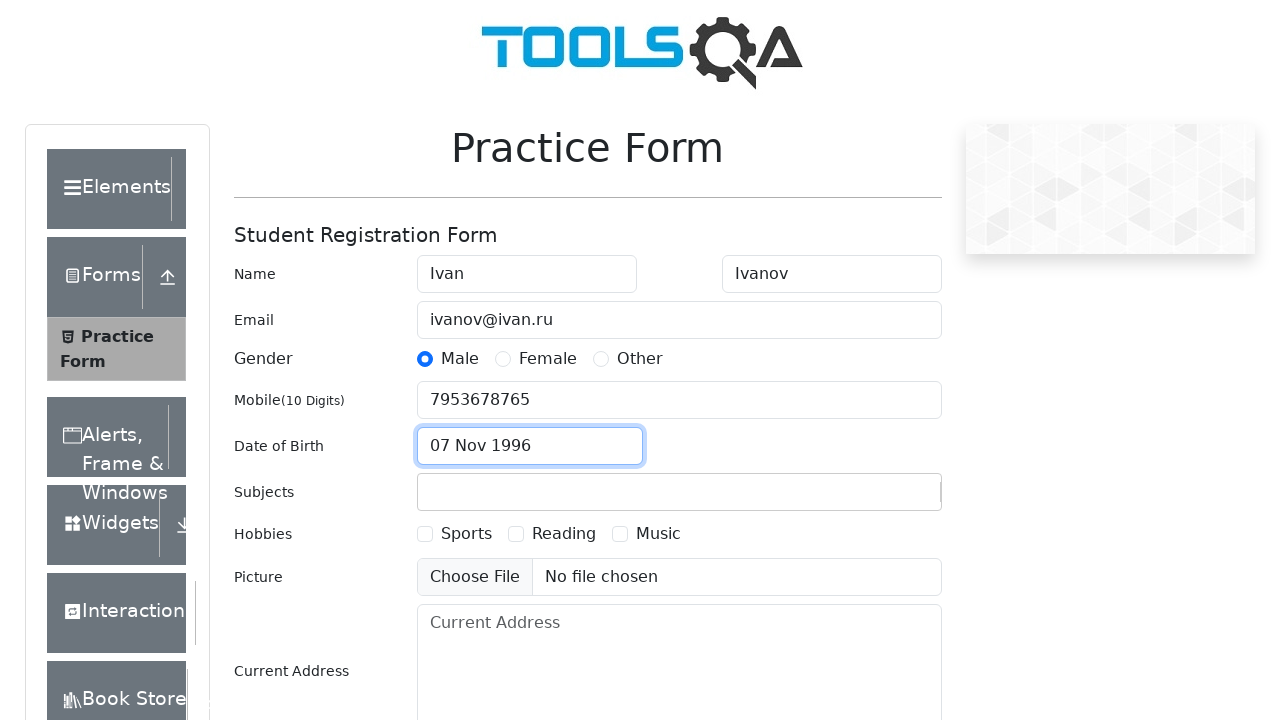

Typed 'h' in subjects input field on #subjectsInput
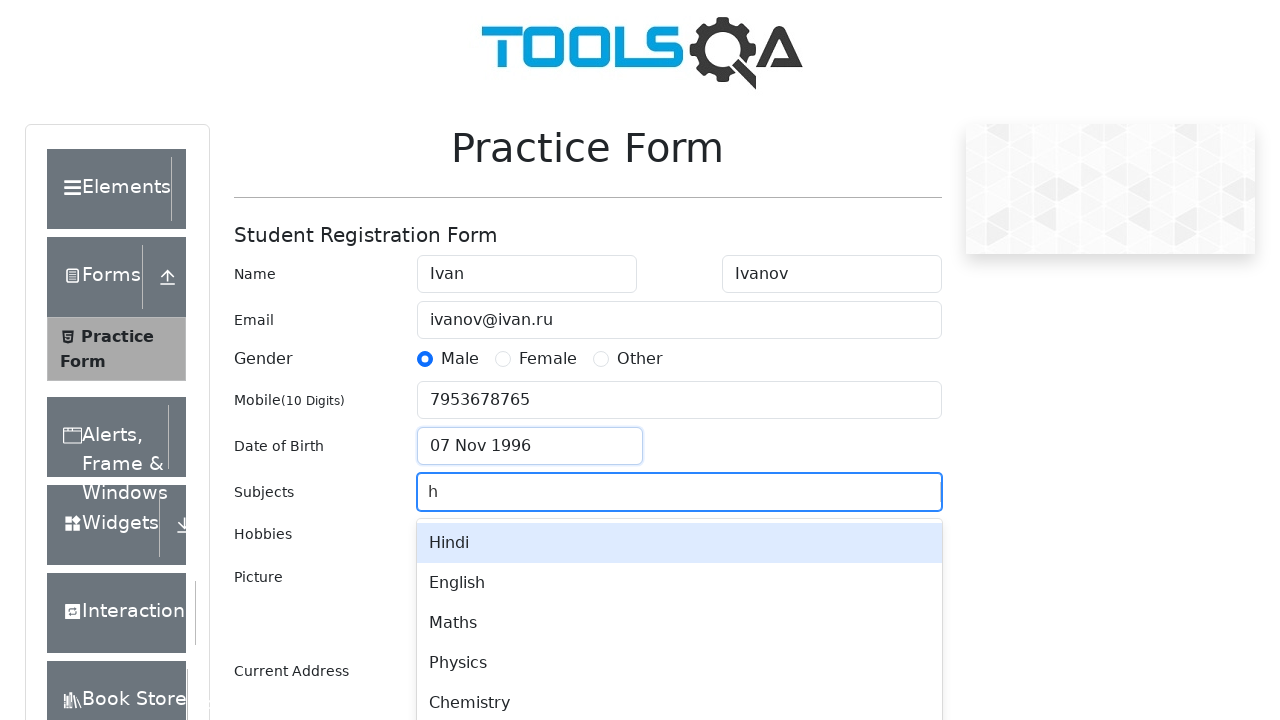

Selected subject 'Maths' at (679, 623) on div[id^='react-select-2-option-']:has-text('Maths')
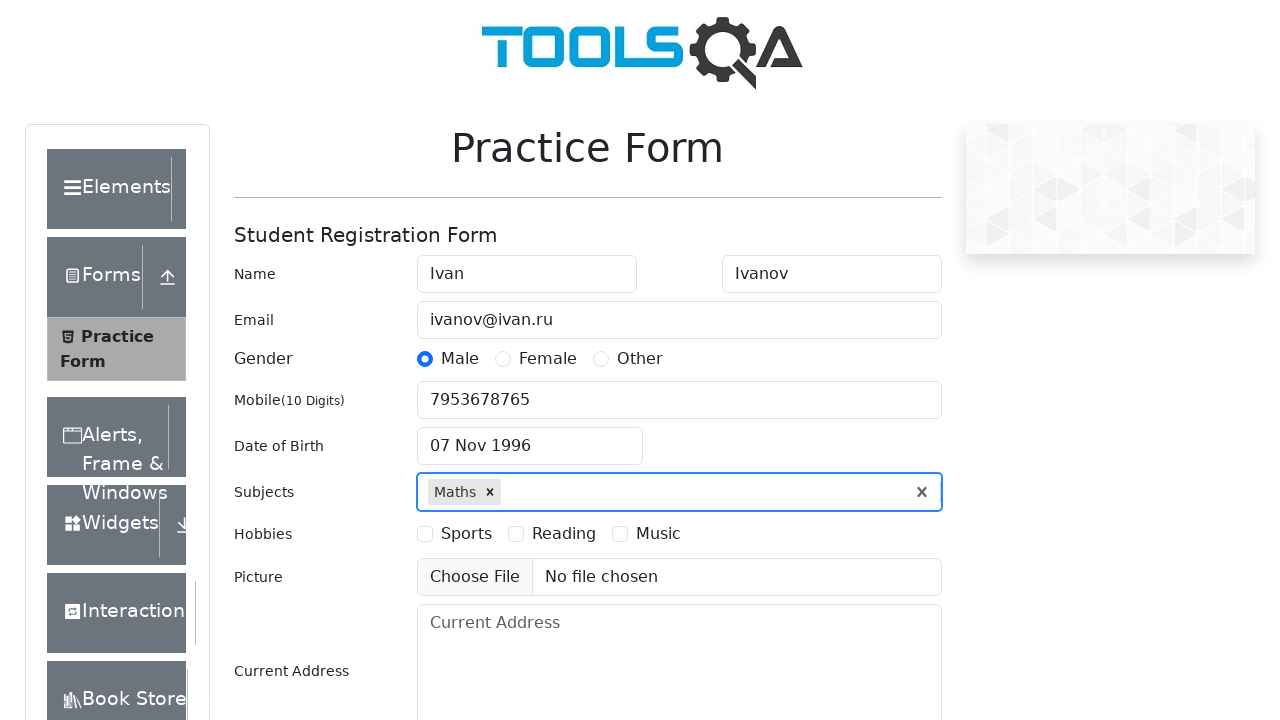

Selected hobby 'Sports' at (466, 534) on label:has-text('Sports')
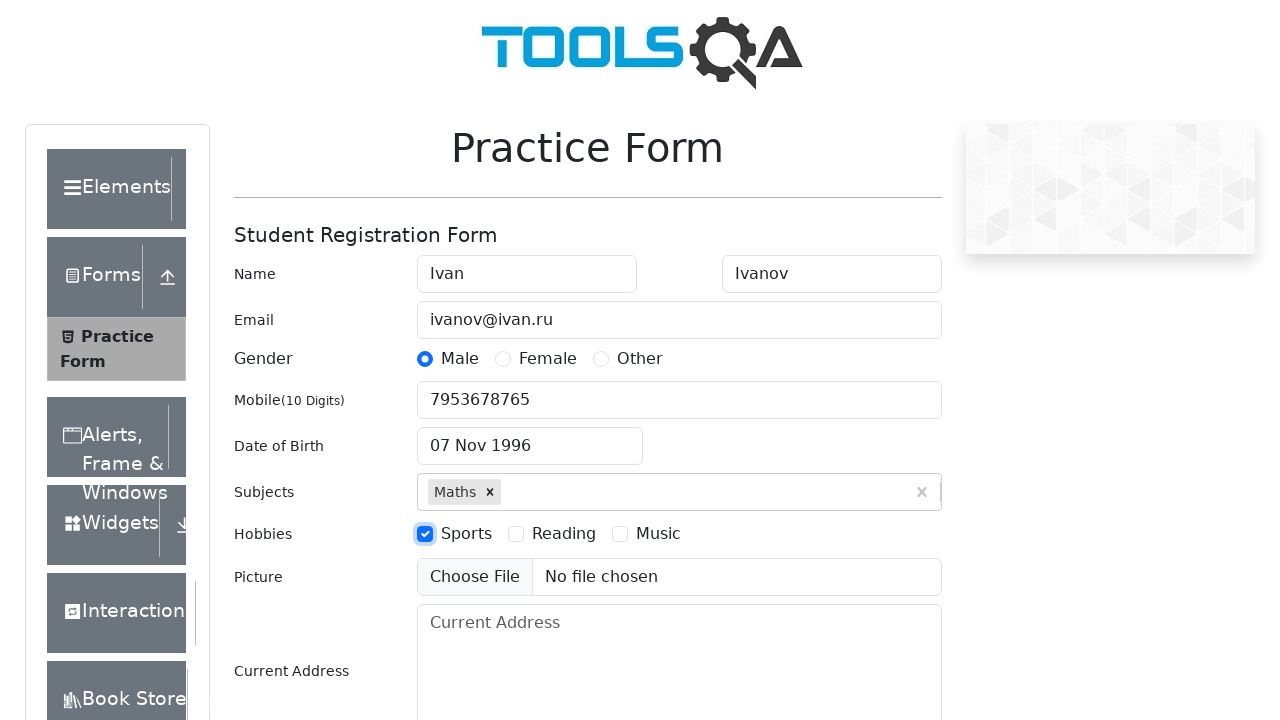

Selected hobby 'Music' at (658, 534) on label:has-text('Music')
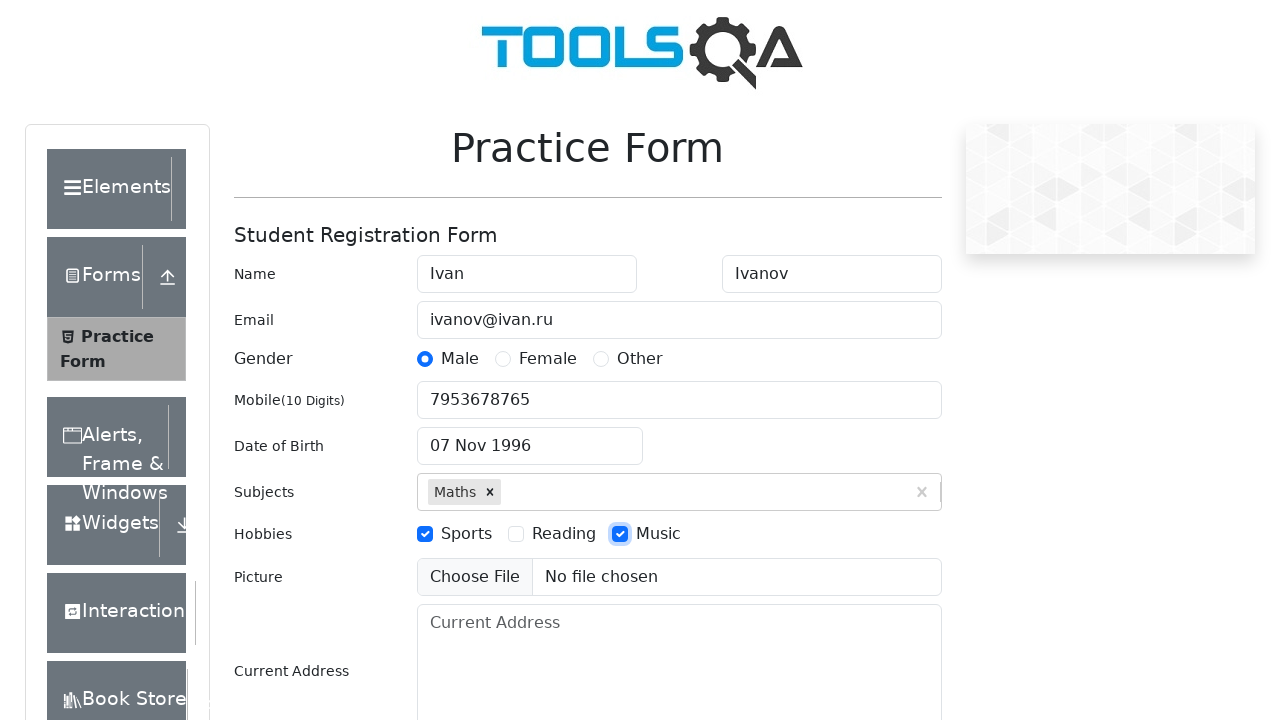

Filled current address with 'СПБ, невский проспект 16' on #currentAddress
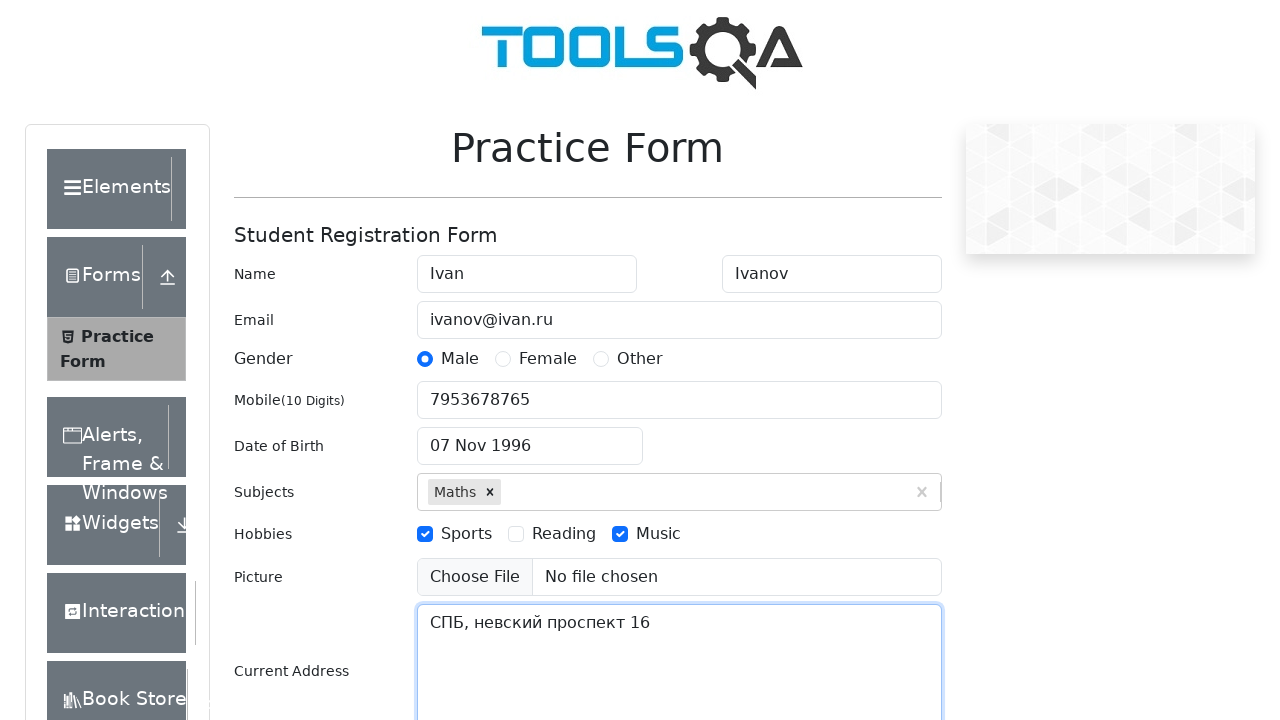

Clicked state dropdown to open it at (527, 437) on #state
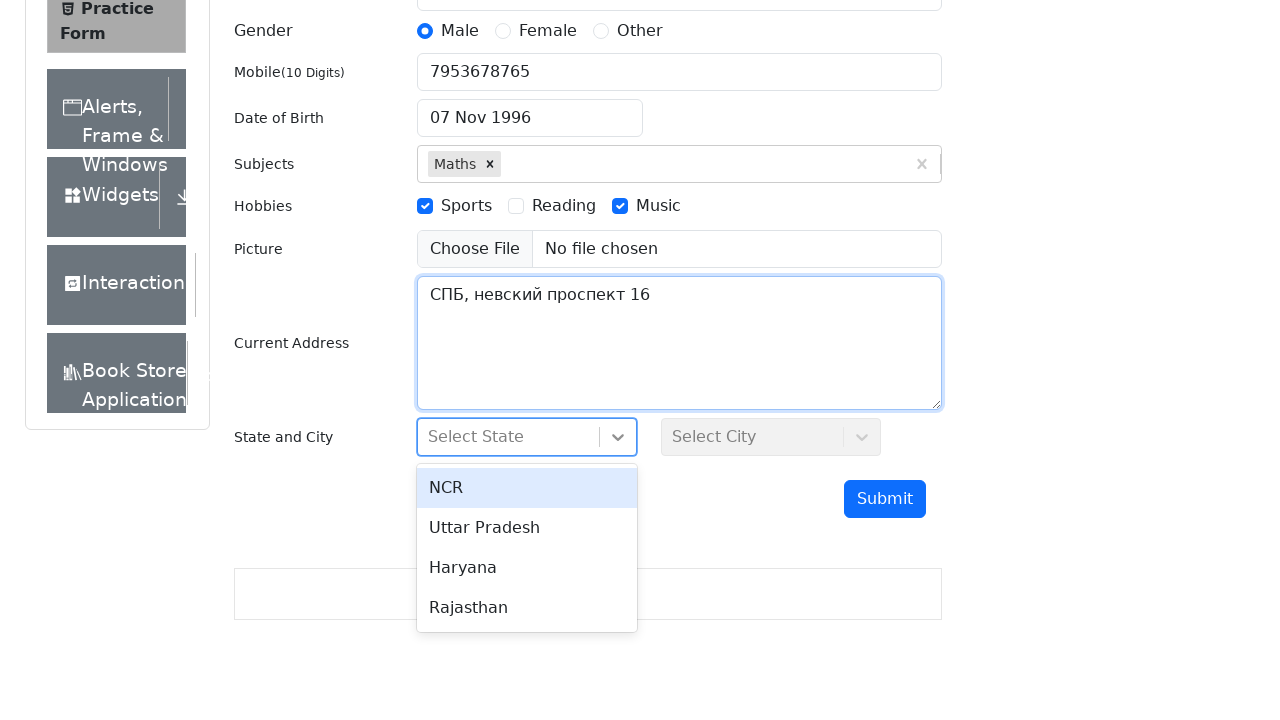

Selected state 'Uttar Pradesh' at (527, 528) on div[id^='react-select-3-option-']:has-text('Uttar Pradesh')
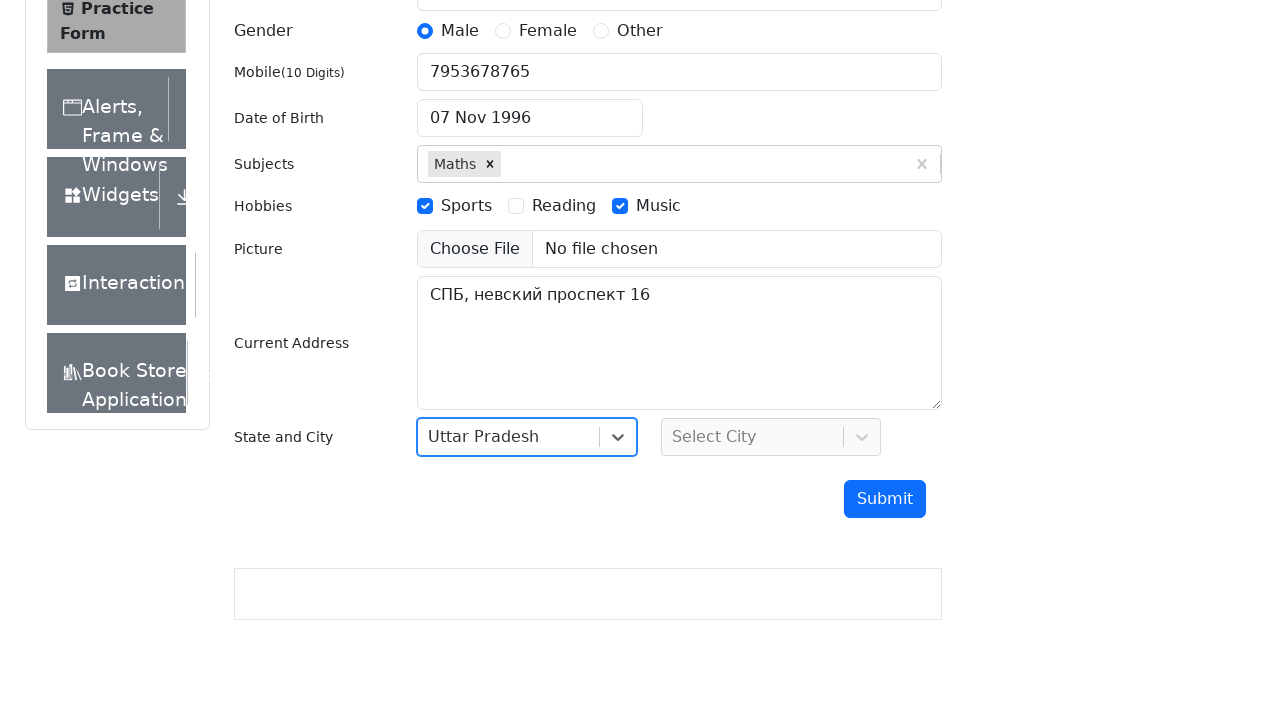

Clicked city dropdown to open it at (771, 437) on #city
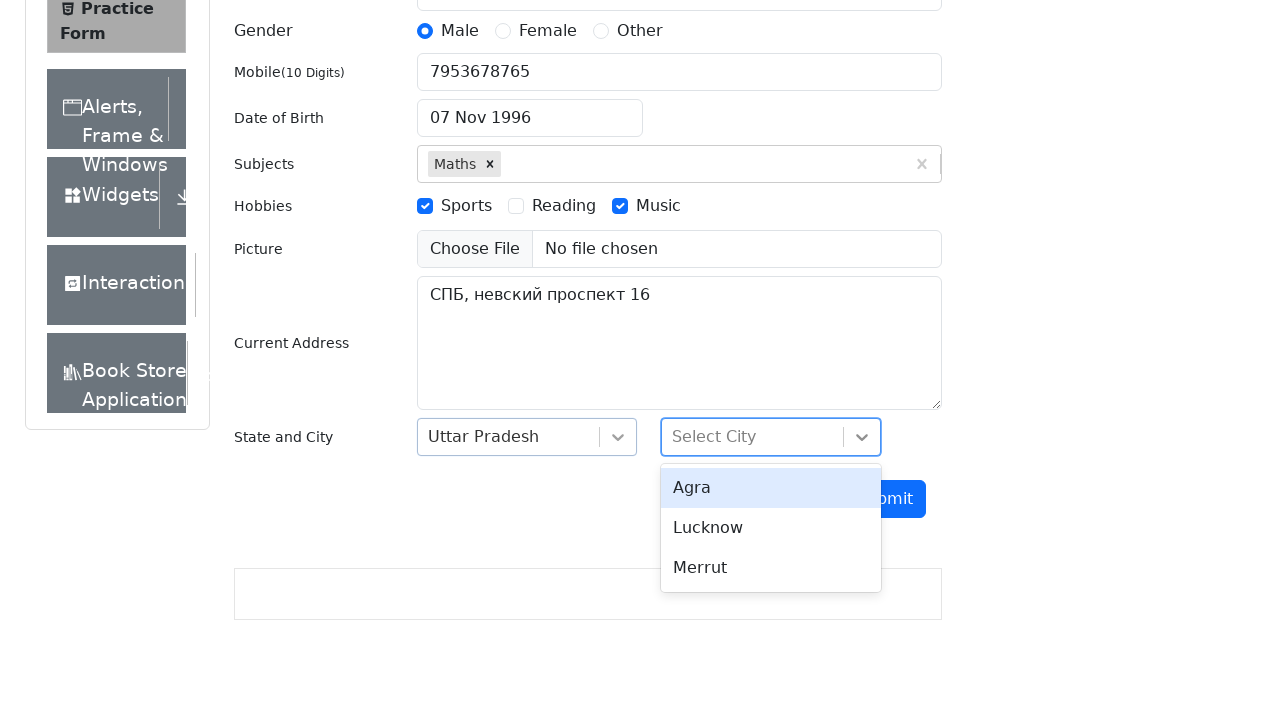

Selected city 'Lucknow' at (771, 528) on div[id^='react-select-4-option-']:has-text('Lucknow')
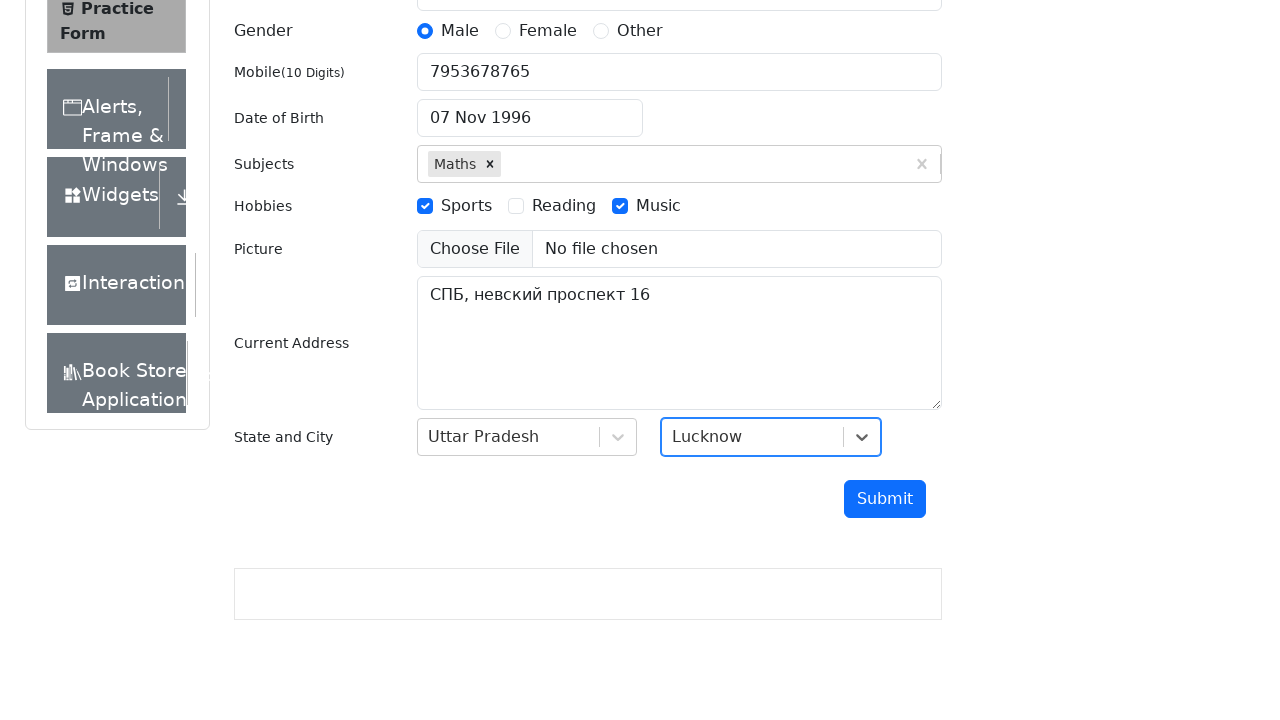

Clicked submit button to submit the registration form at (885, 499) on #submit
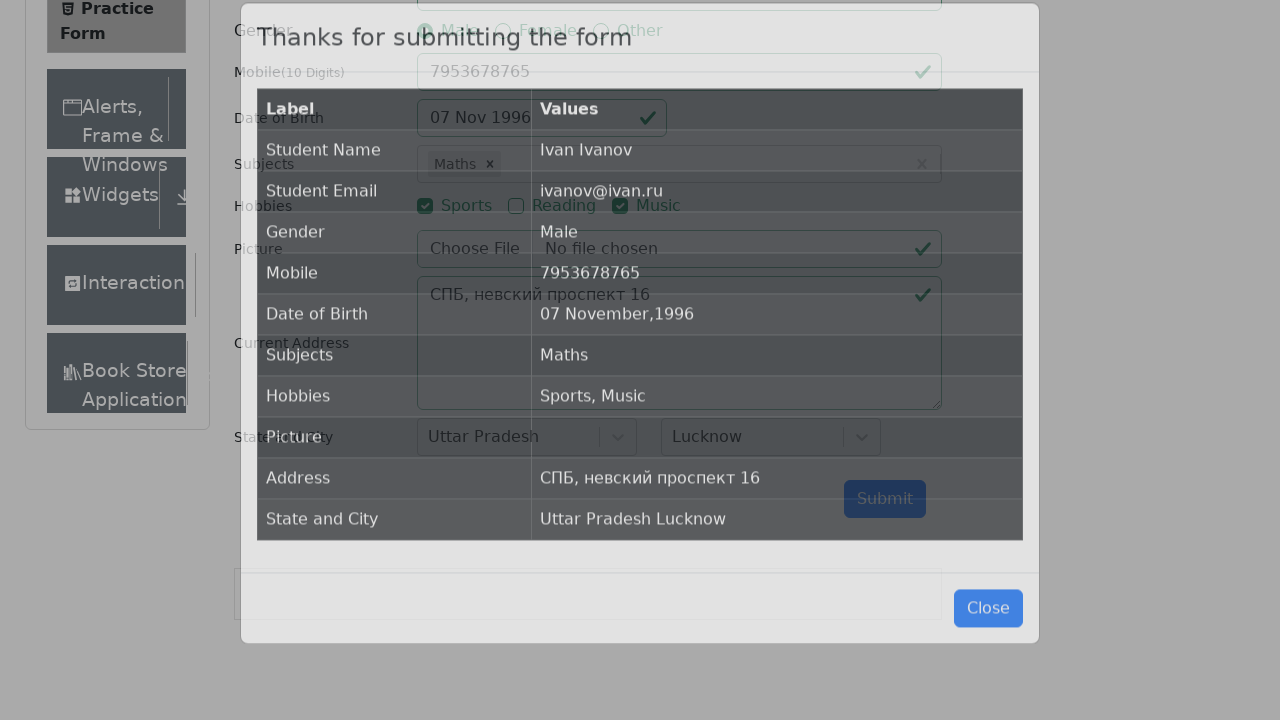

Form submission successful - confirmation modal displayed
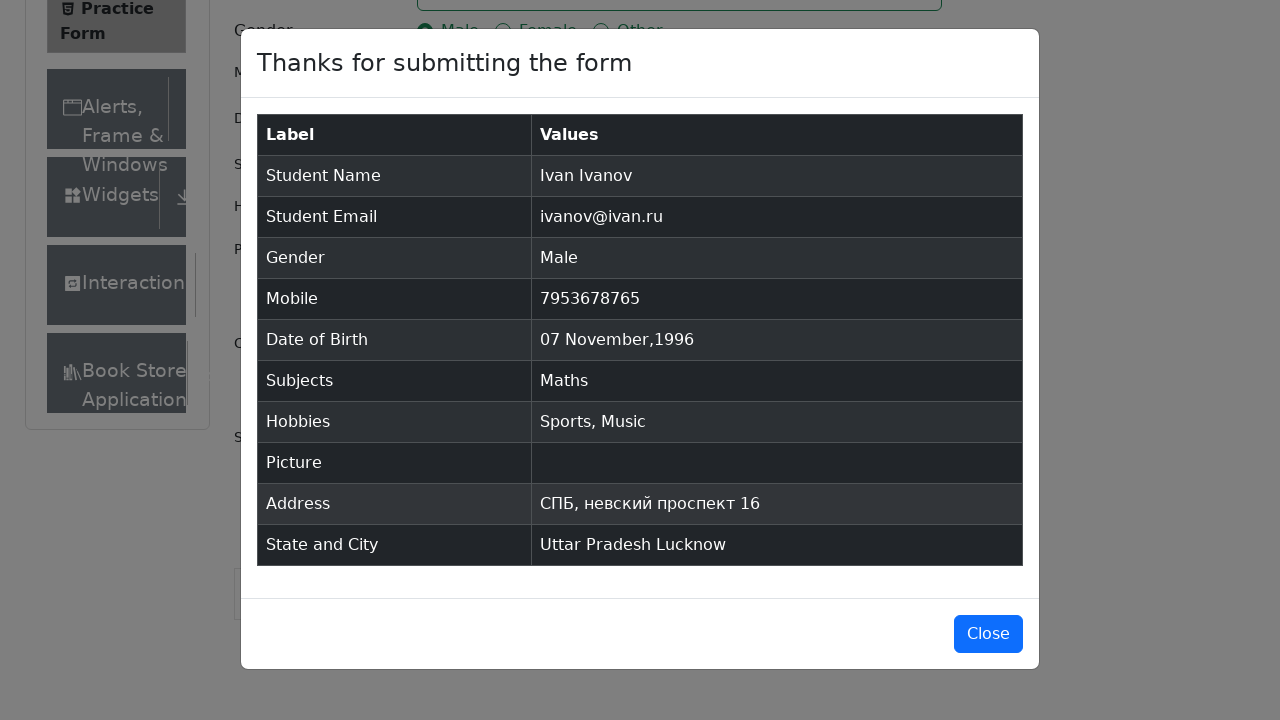

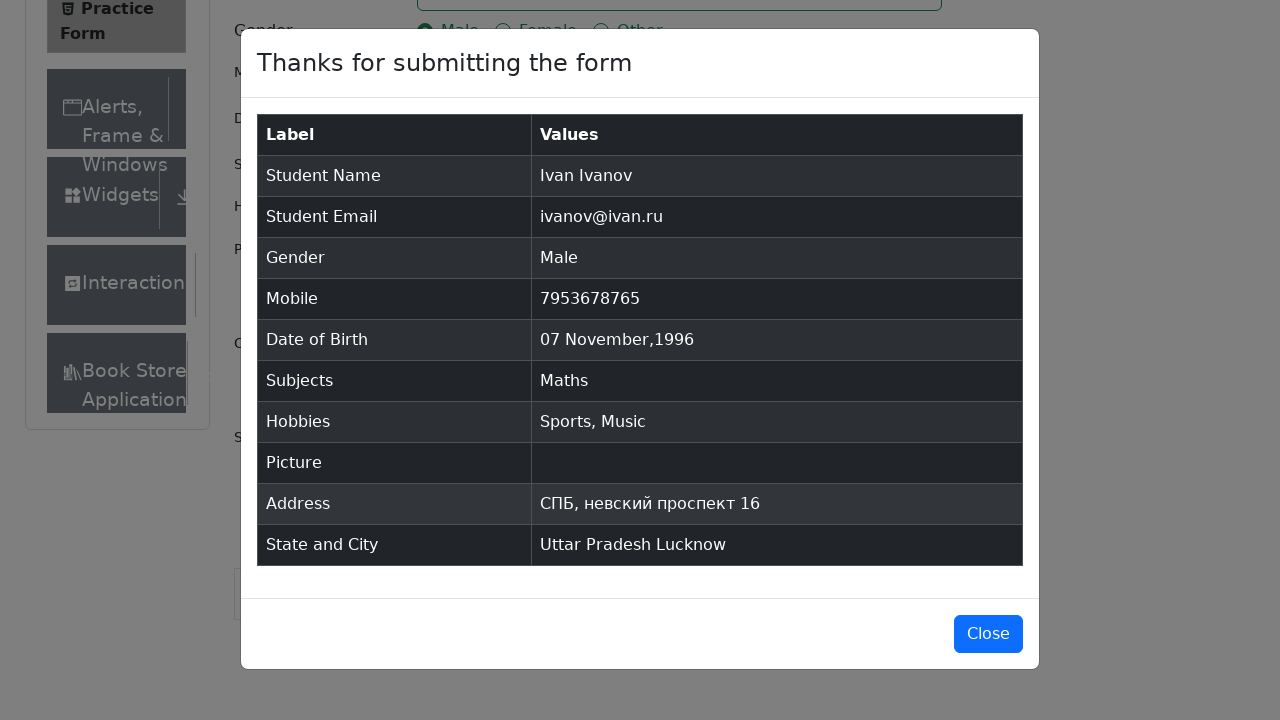